Tests Bootstrap dropdown functionality by clicking on a dropdown menu and selecting the "CSS" option from the dropdown list.

Starting URL: https://www.w3schools.com/bootstrap/bootstrap_dropdowns.asp

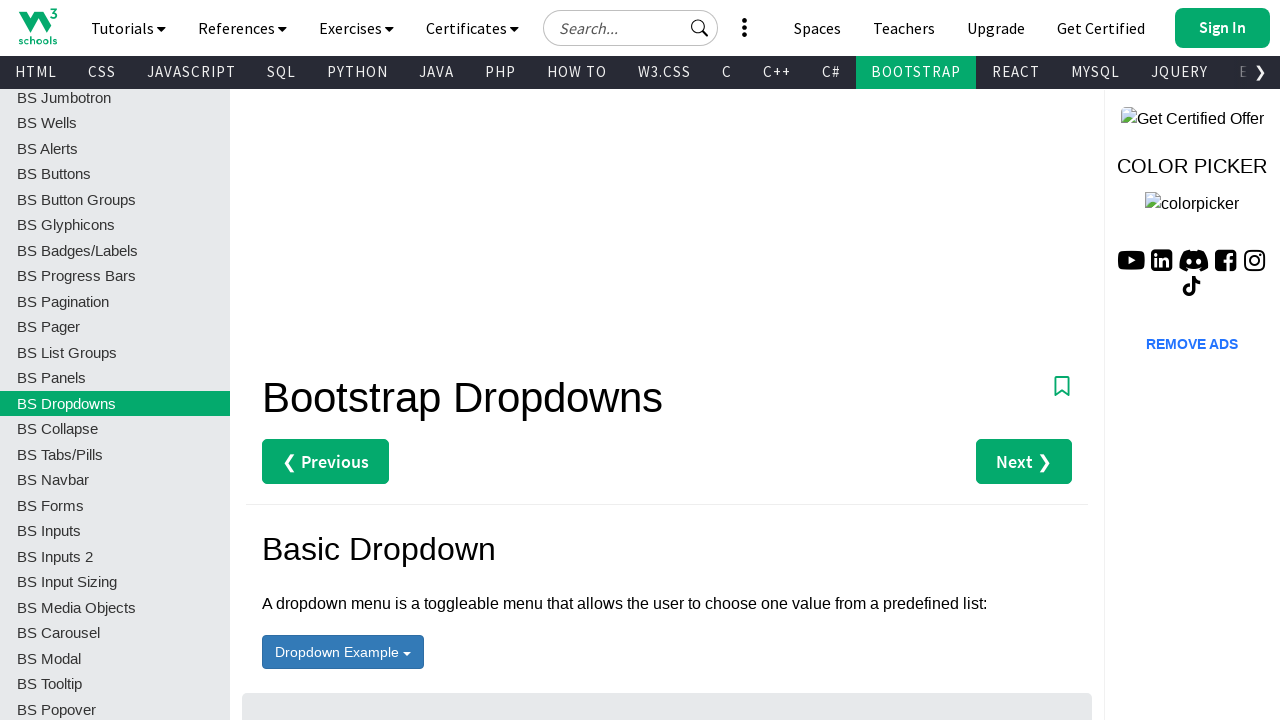

Clicked dropdown button to open menu at (343, 652) on button.btn.btn-primary.dropdown-toggle#menu1
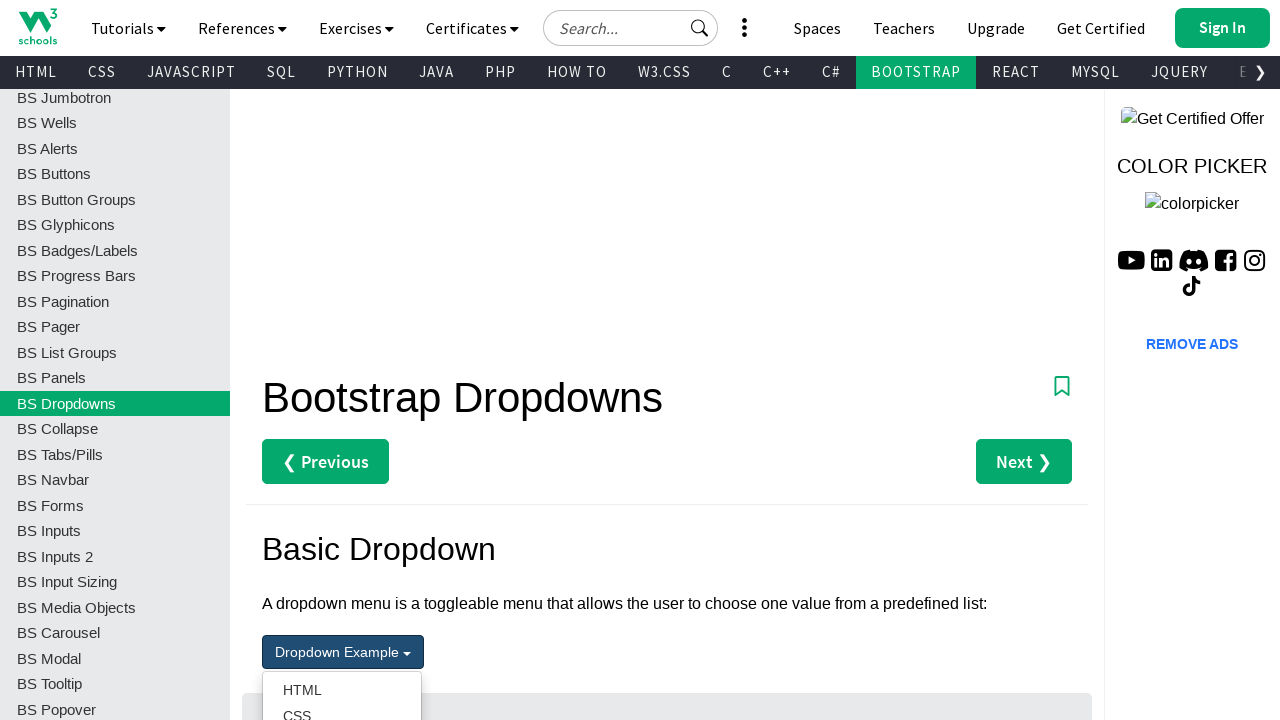

Dropdown menu loaded and became visible
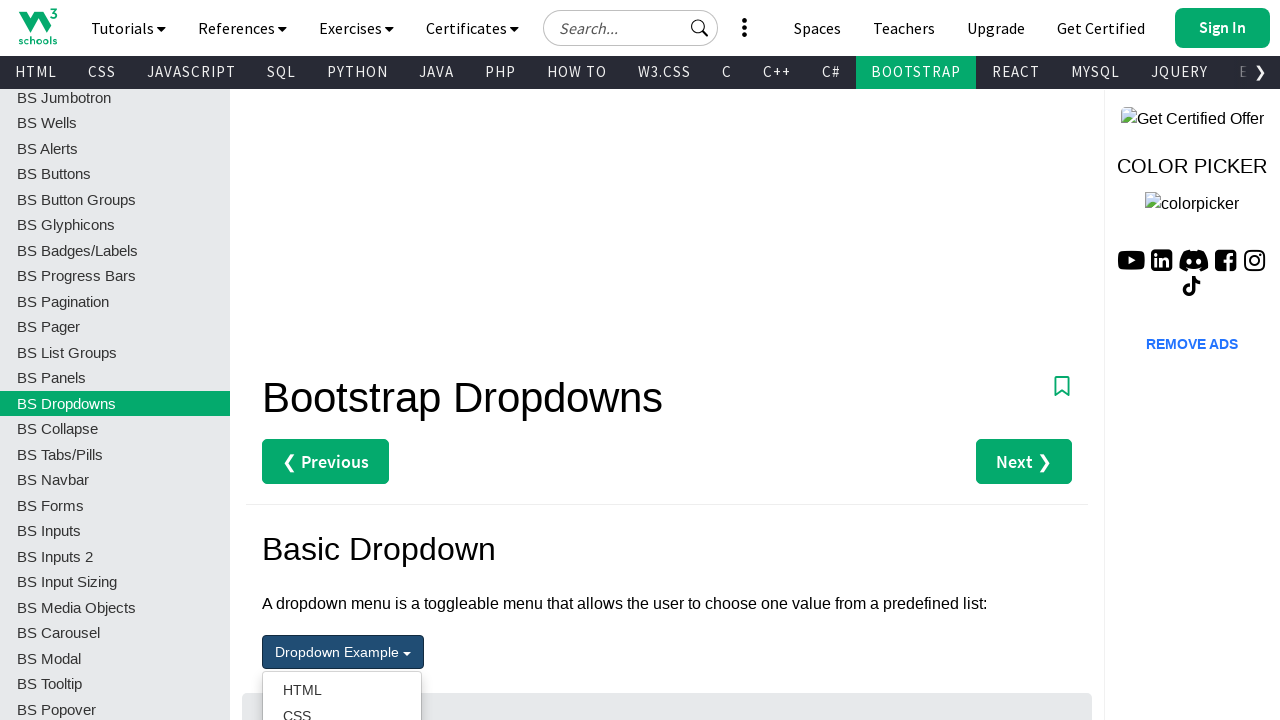

Selected 'CSS' option from dropdown menu at (342, 707) on ul.dropdown-menu.test li a:has-text('CSS')
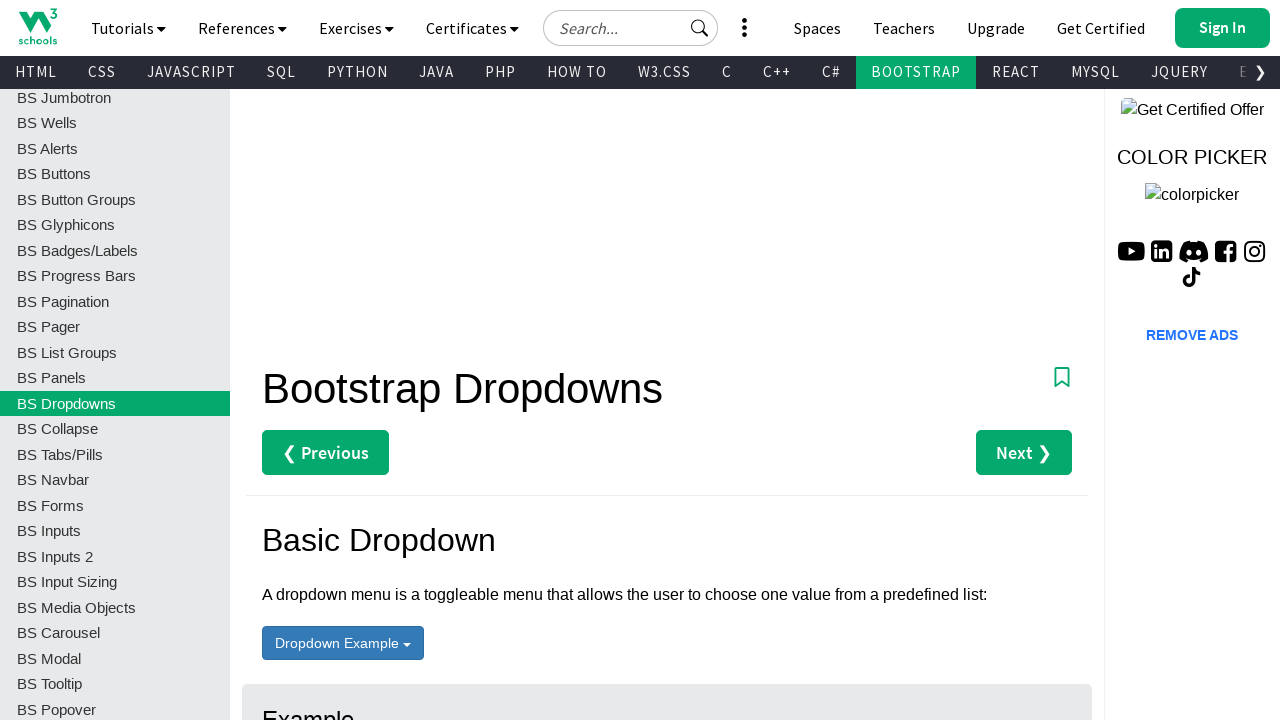

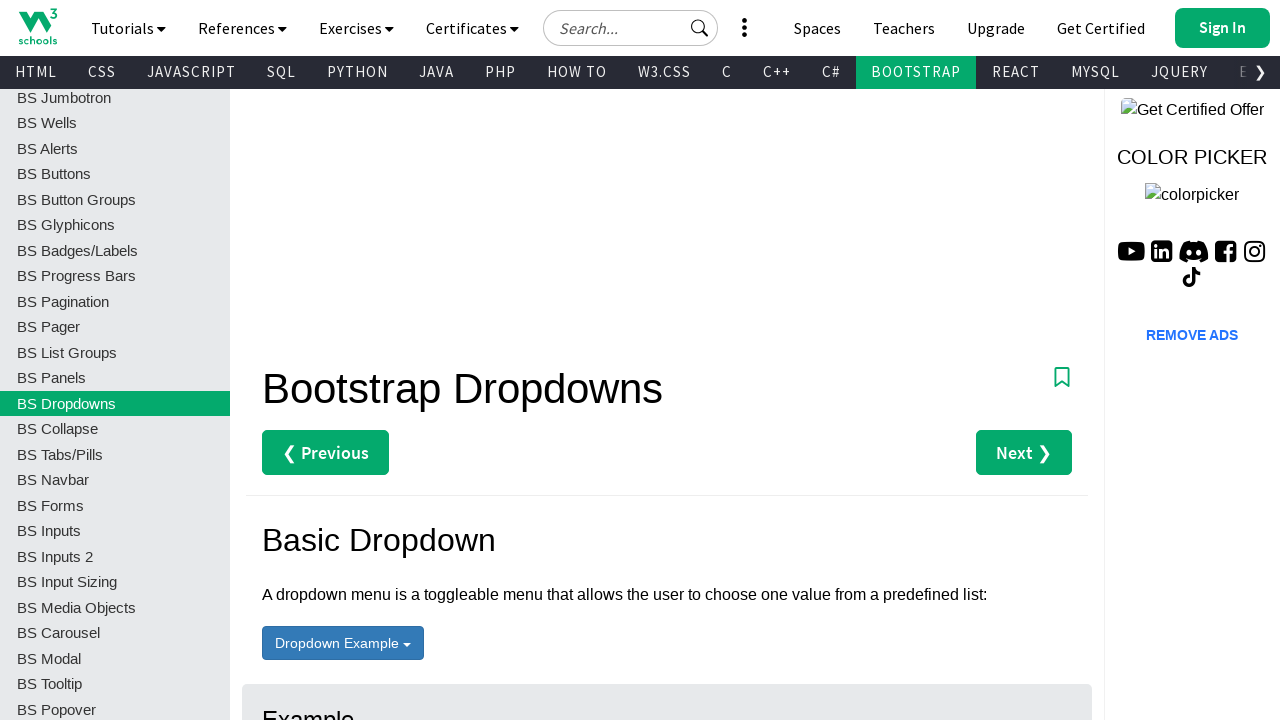